Tests navigation to the "Big page with many elements" by clicking the corresponding hyperlink and verifying the destination URL.

Starting URL: https://ultimateqa.com/automation/

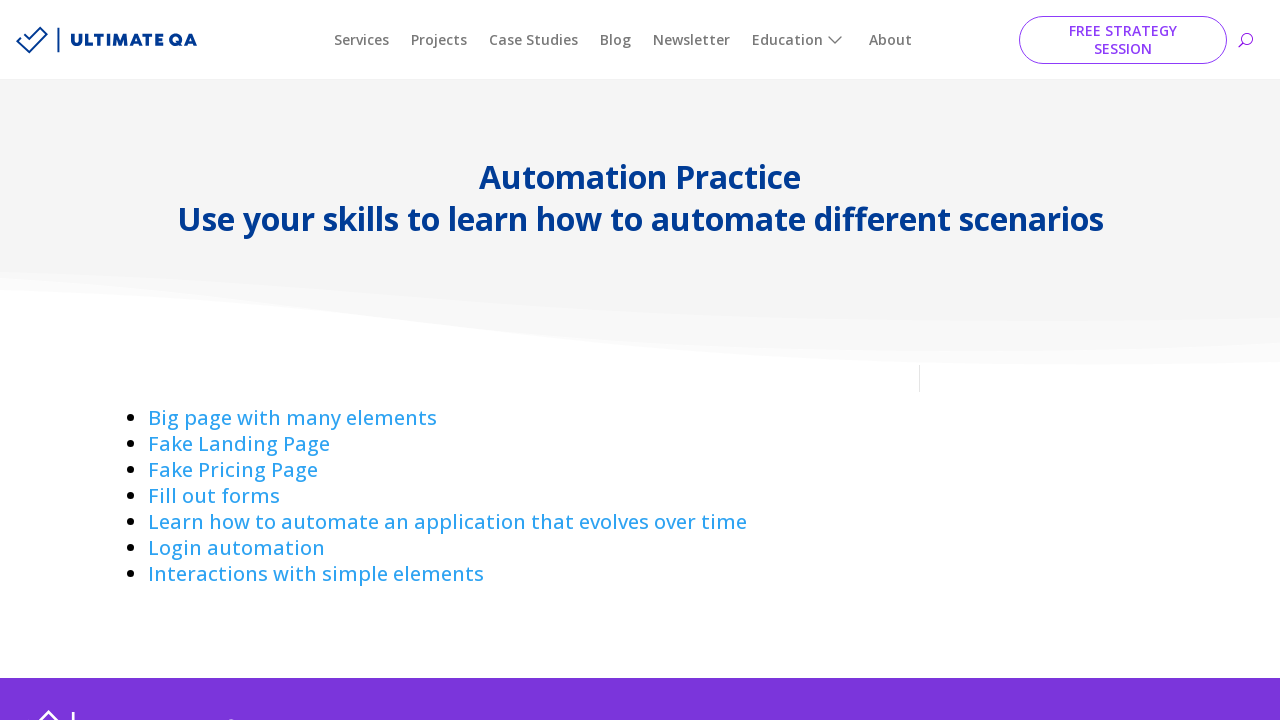

Clicked on 'Big page with many elements' hyperlink at (292, 418) on a:has-text('Big page with ')
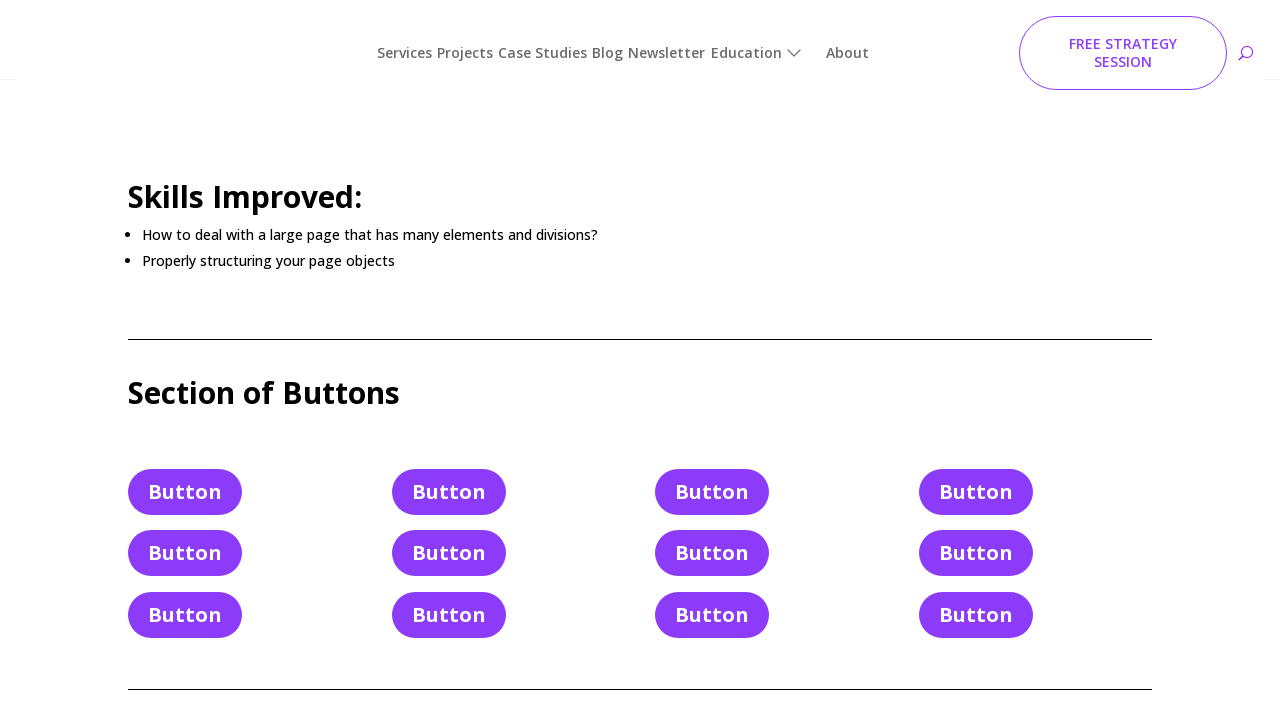

Waited for navigation to complicated-page URL
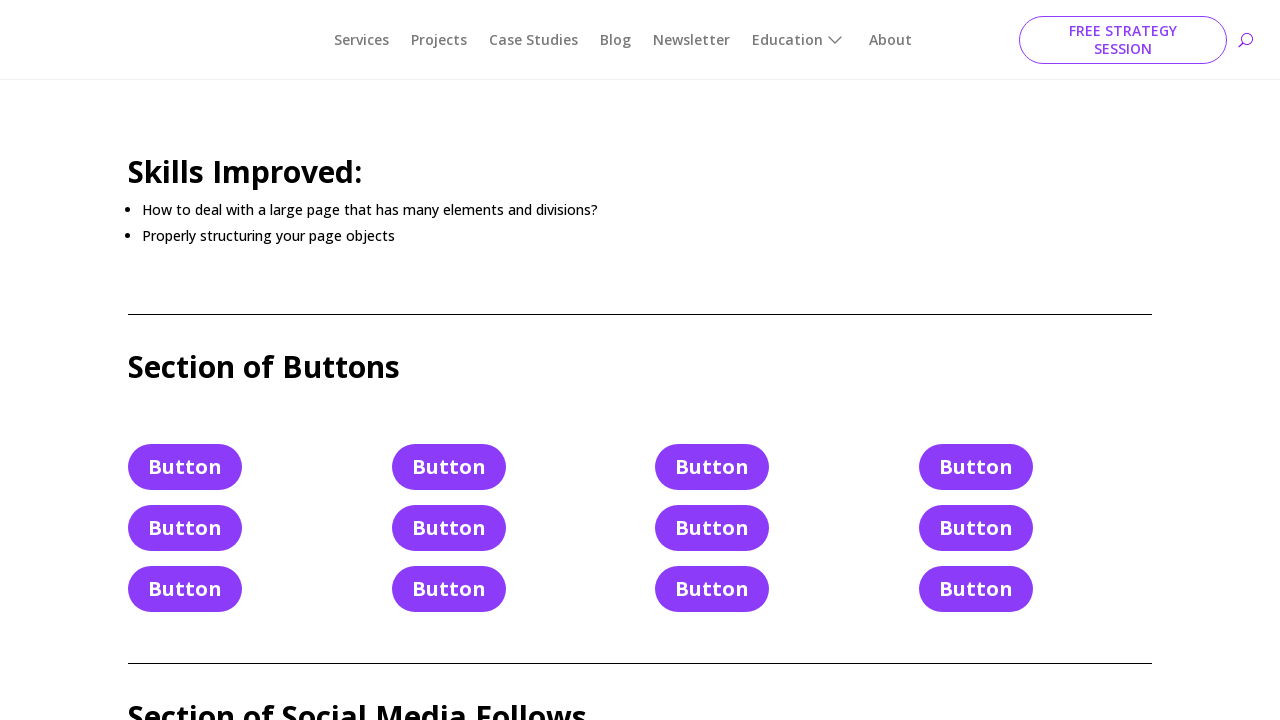

Verified destination URL is https://ultimateqa.com/complicated-page
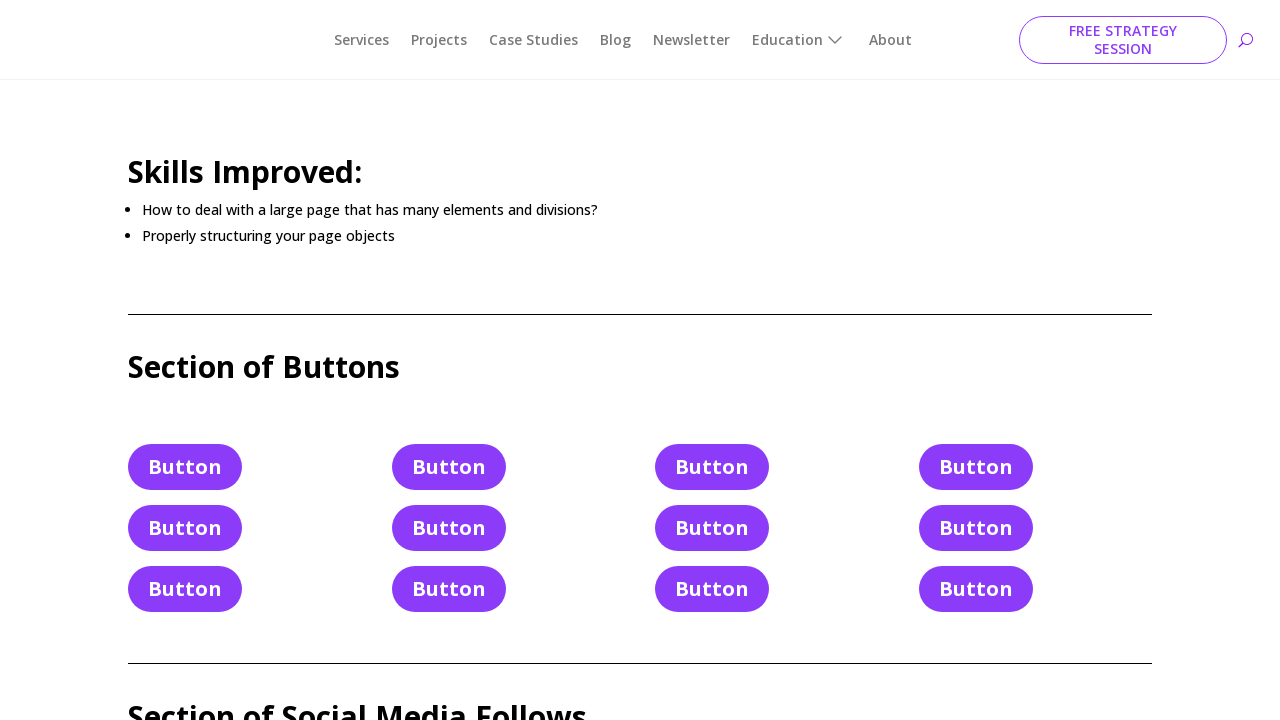

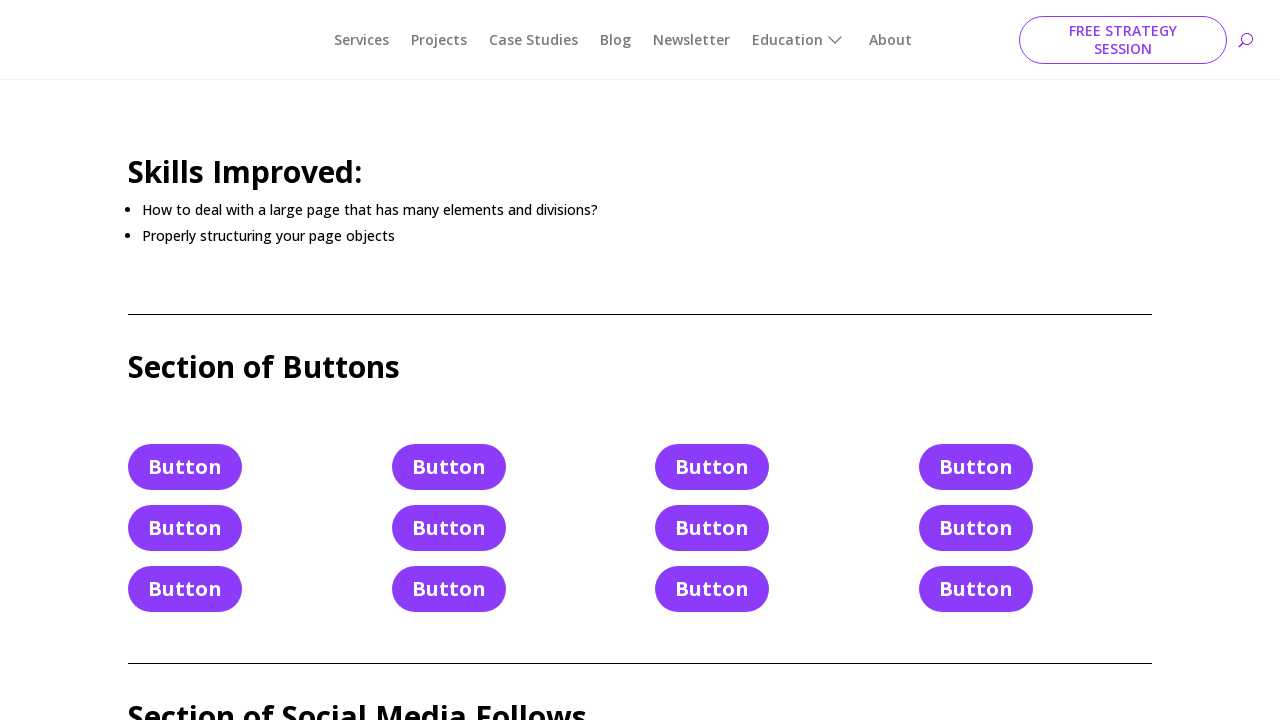